Tests that pressing Escape cancels edits and restores original text

Starting URL: https://demo.playwright.dev/todomvc

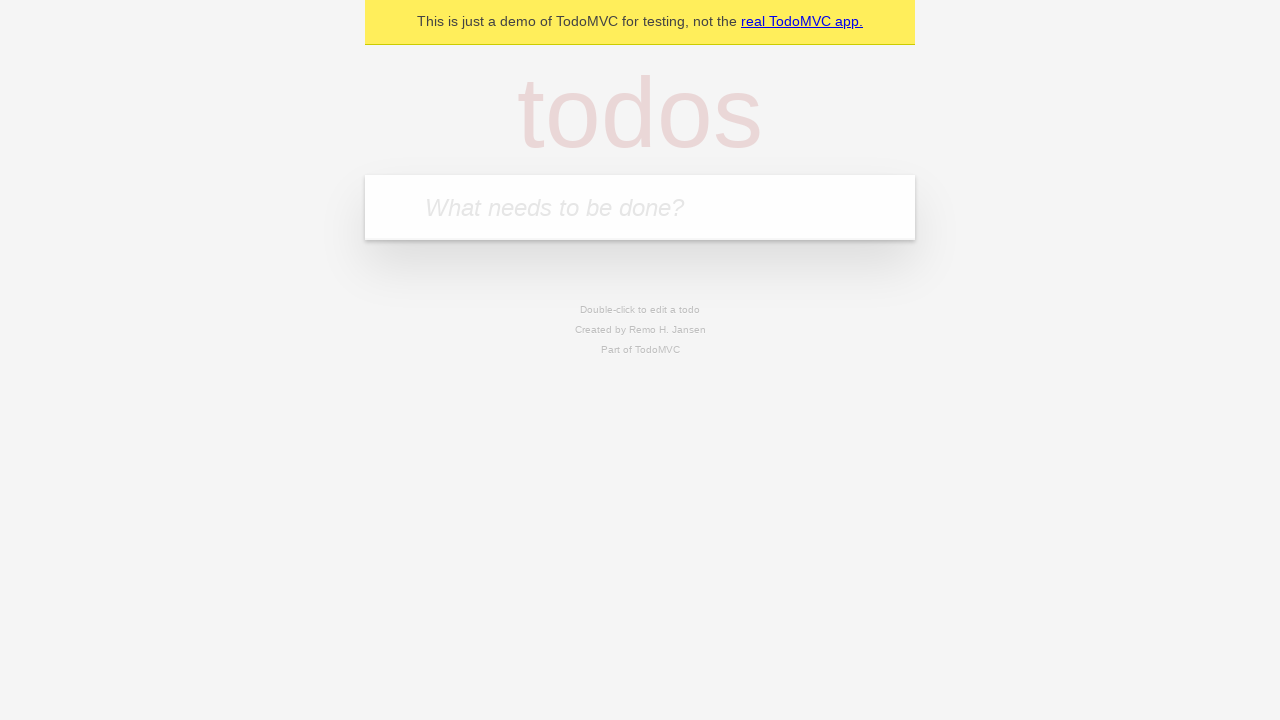

Filled first todo: 'buy some cheese' on internal:attr=[placeholder="What needs to be done?"i]
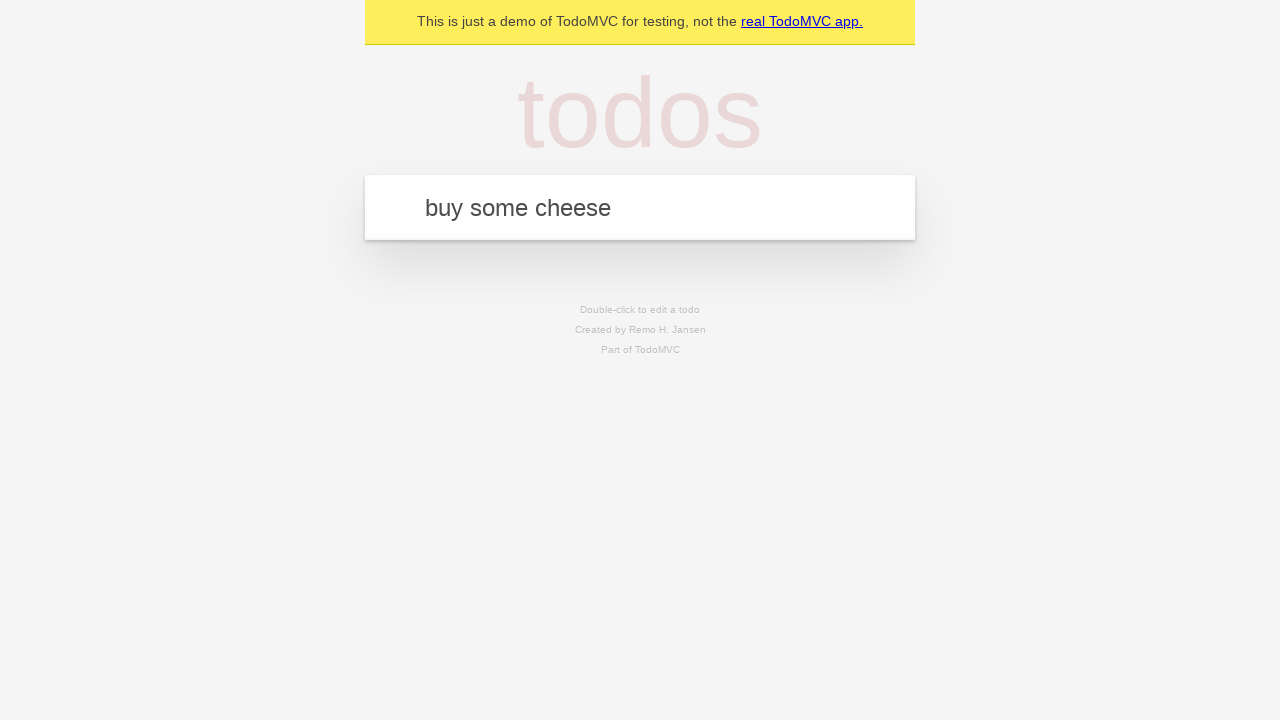

Pressed Enter to add first todo on internal:attr=[placeholder="What needs to be done?"i]
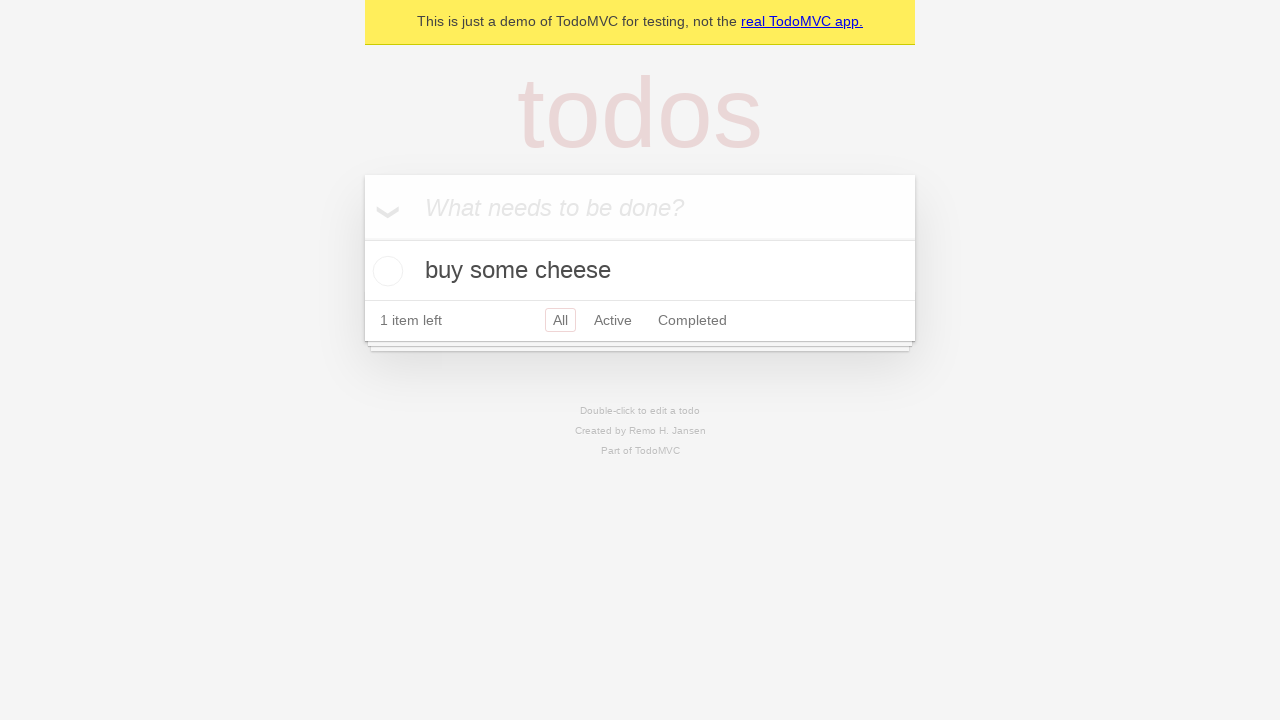

Filled second todo: 'feed the cat' on internal:attr=[placeholder="What needs to be done?"i]
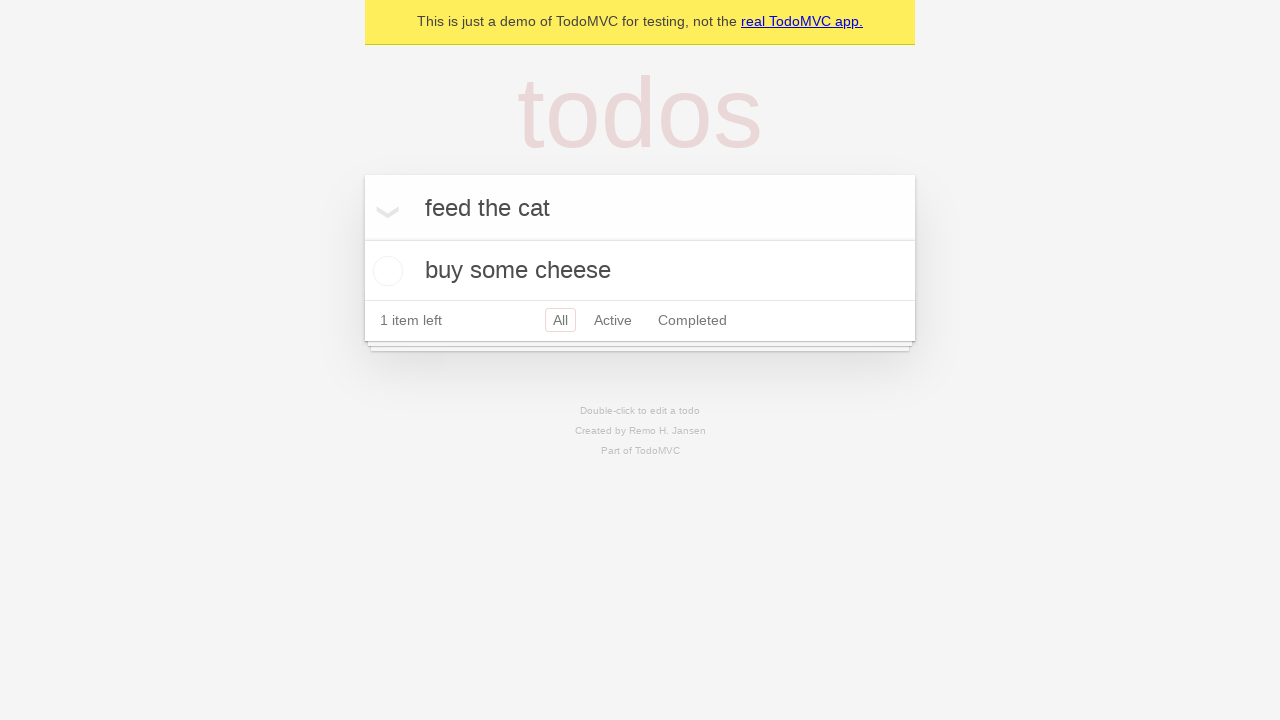

Pressed Enter to add second todo on internal:attr=[placeholder="What needs to be done?"i]
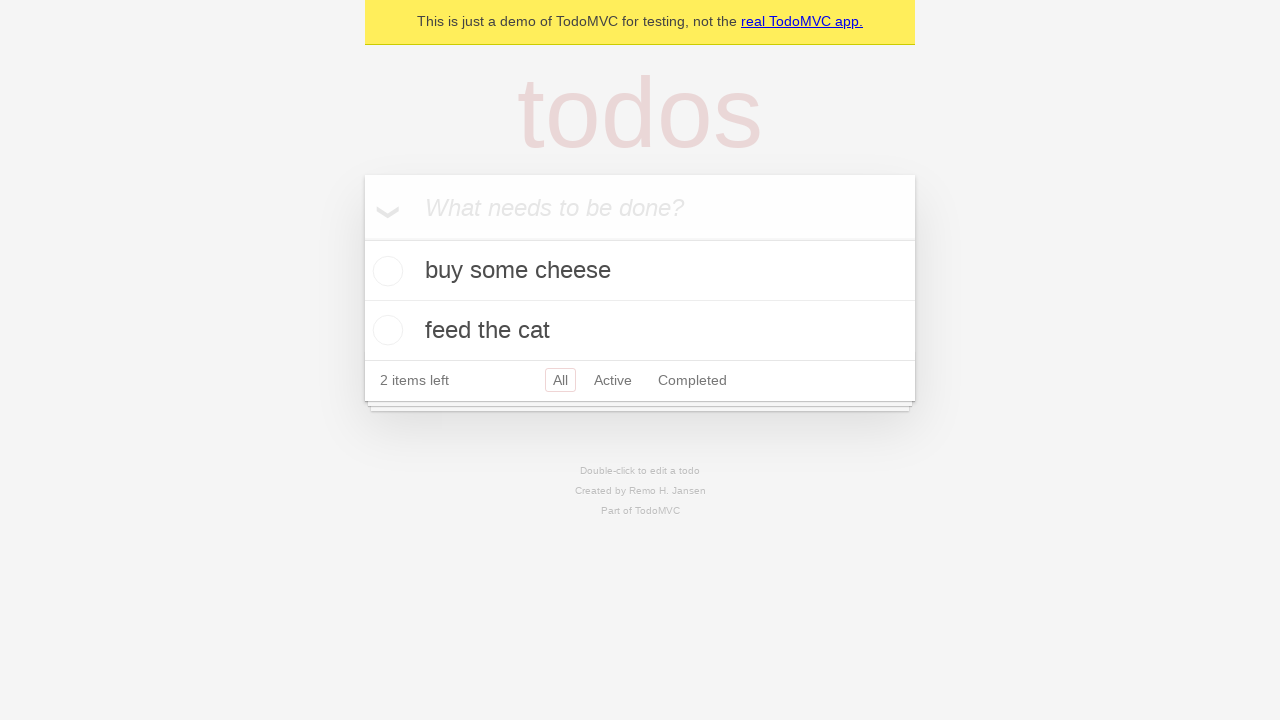

Filled third todo: 'book a doctors appointment' on internal:attr=[placeholder="What needs to be done?"i]
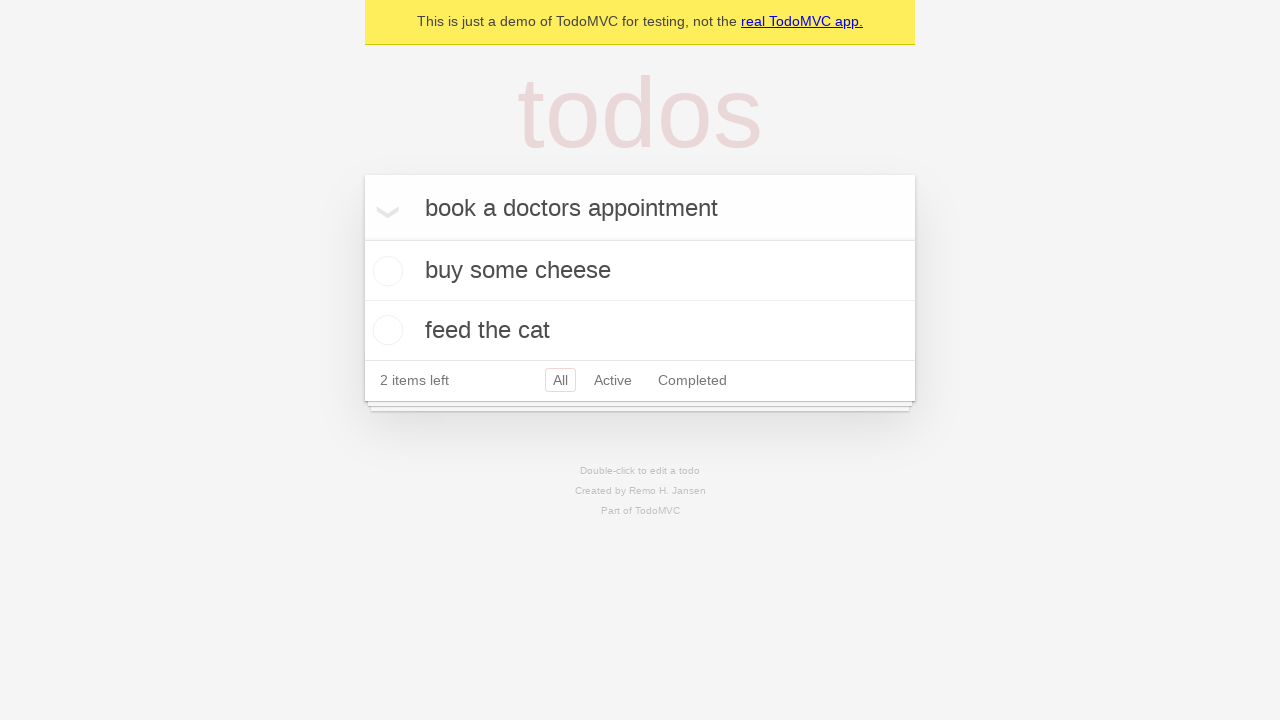

Pressed Enter to add third todo on internal:attr=[placeholder="What needs to be done?"i]
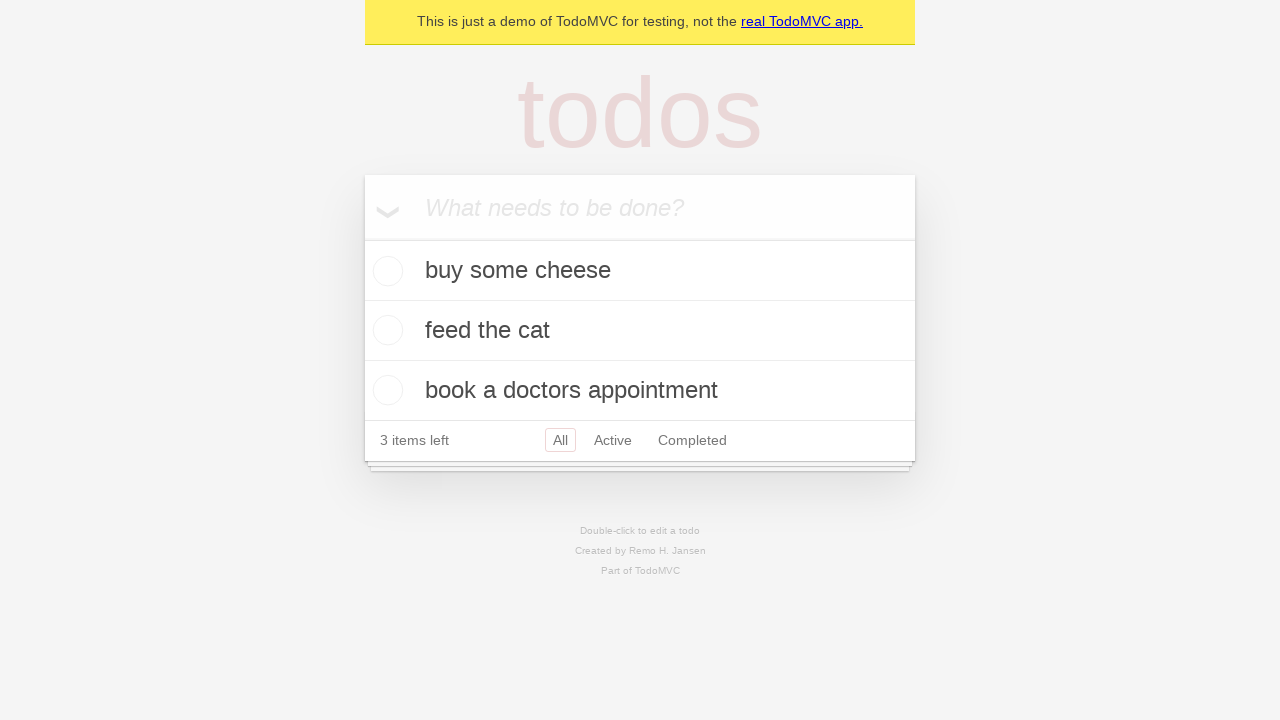

Double-clicked second todo to enter edit mode at (640, 331) on internal:testid=[data-testid="todo-item"s] >> nth=1
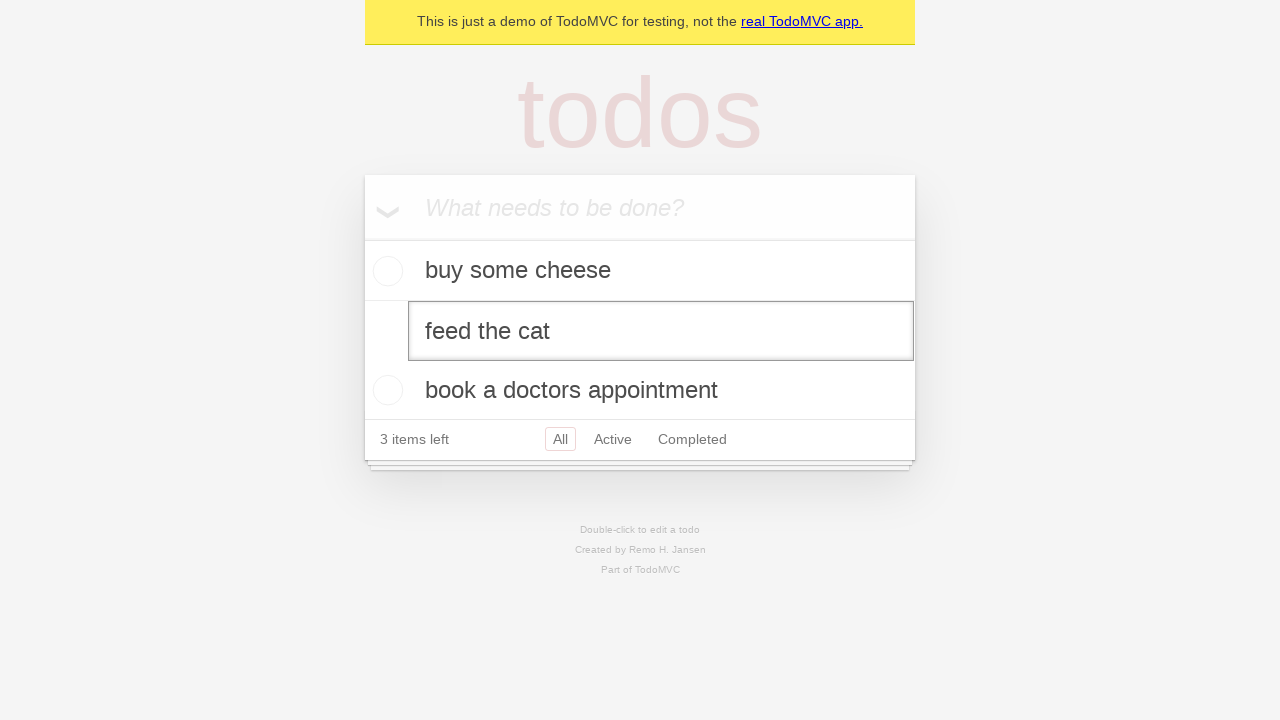

Filled edit field with 'buy some sausages' on internal:testid=[data-testid="todo-item"s] >> nth=1 >> internal:role=textbox[nam
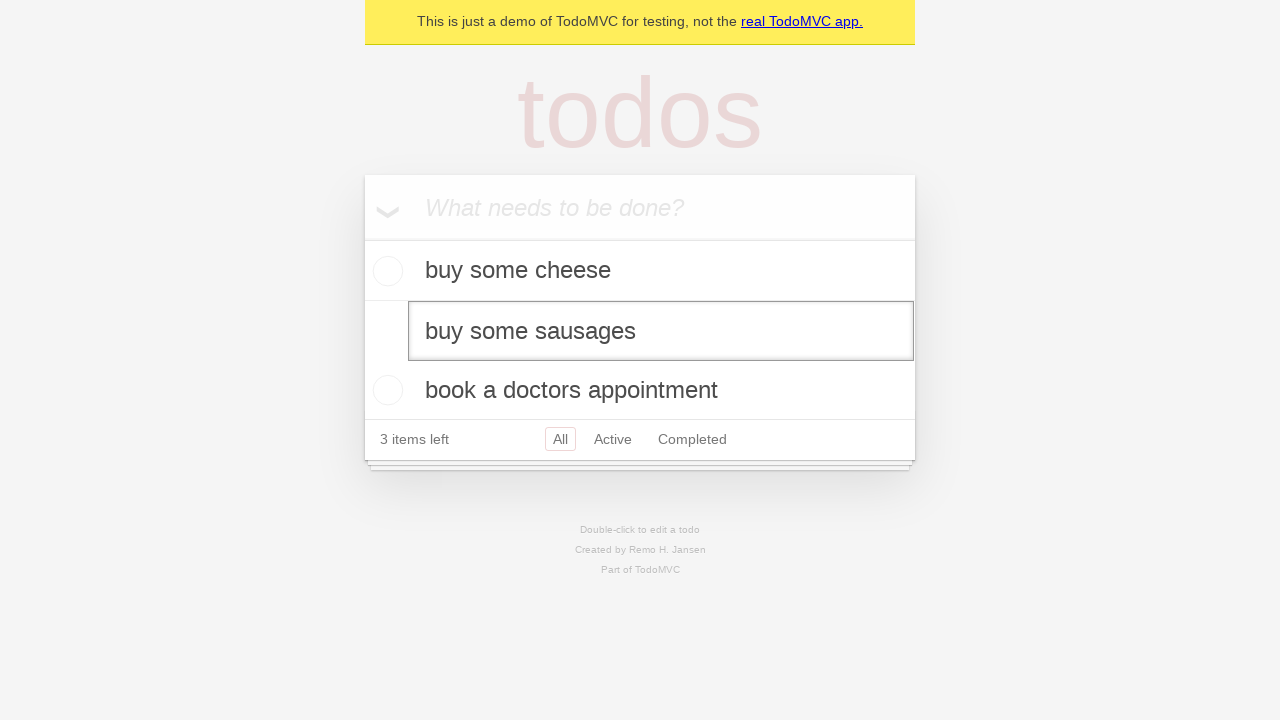

Pressed Escape to cancel edit and restore original text on internal:testid=[data-testid="todo-item"s] >> nth=1 >> internal:role=textbox[nam
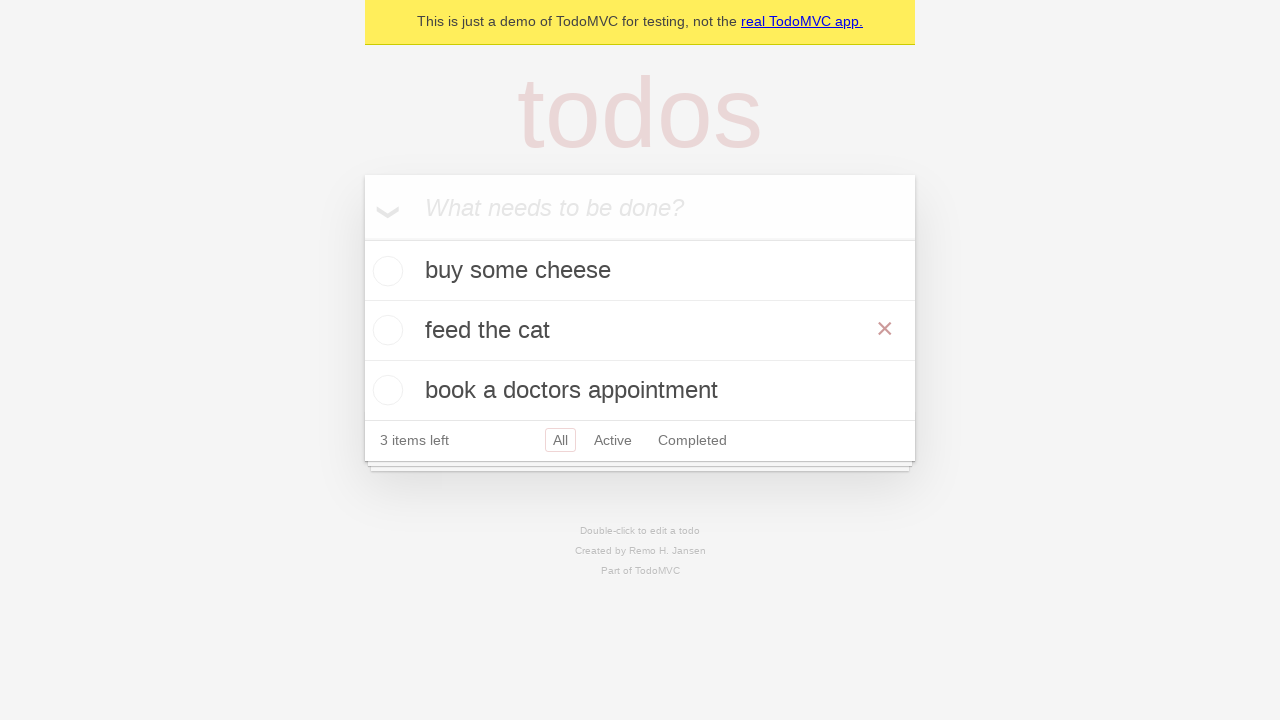

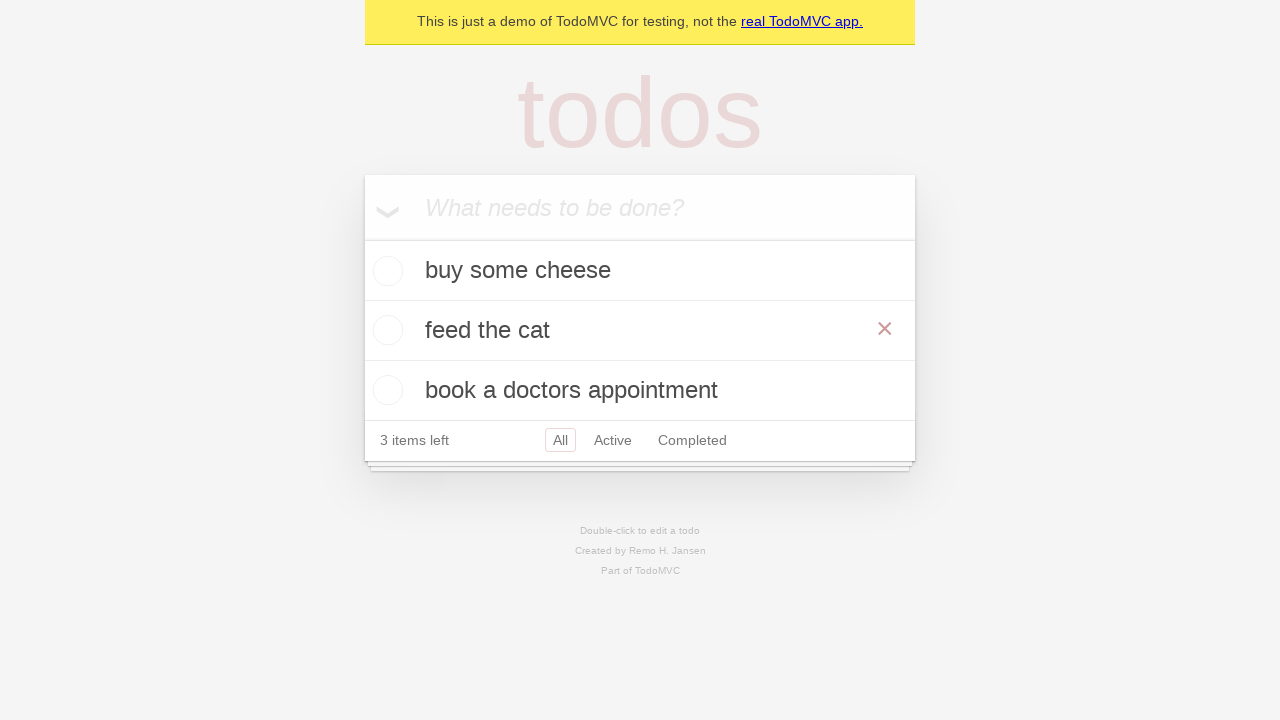